Tests form validation by submitting the contact form without any input and verifying that 4 error messages are displayed

Starting URL: https://practice-react.sdetunicorns.com/contact

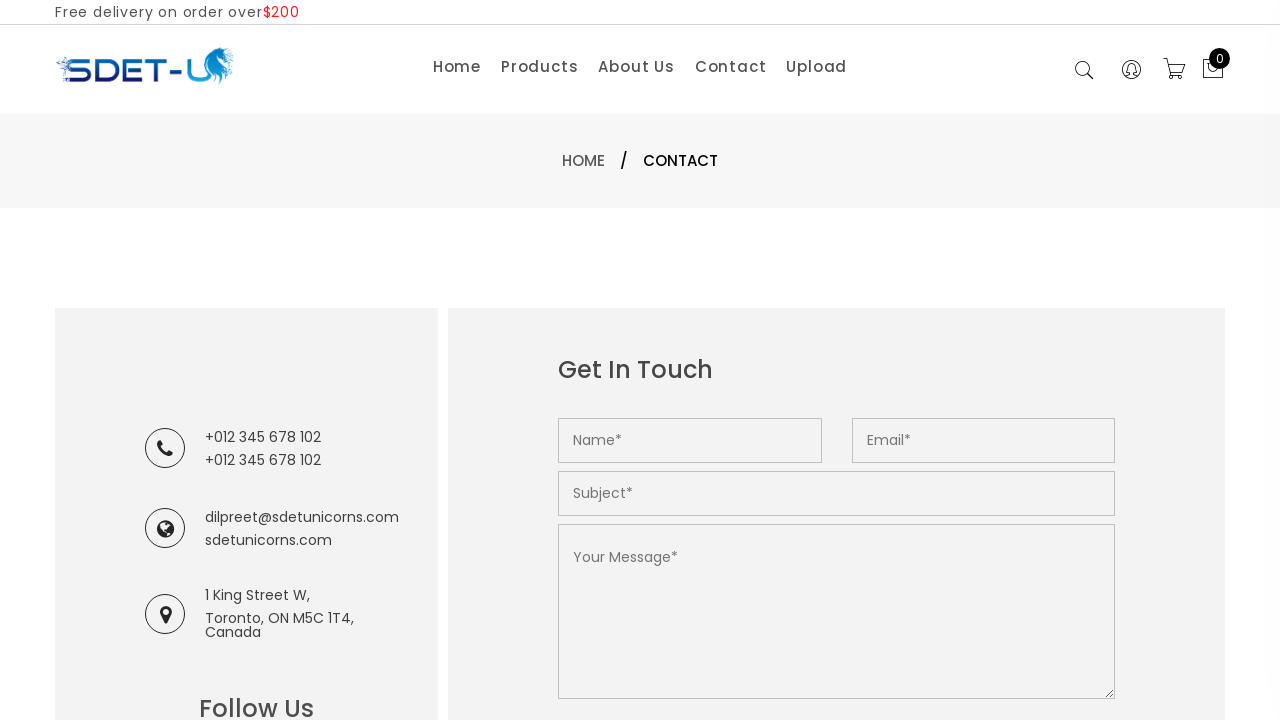

Clicked submit button without filling any fields at (628, 360) on .submit
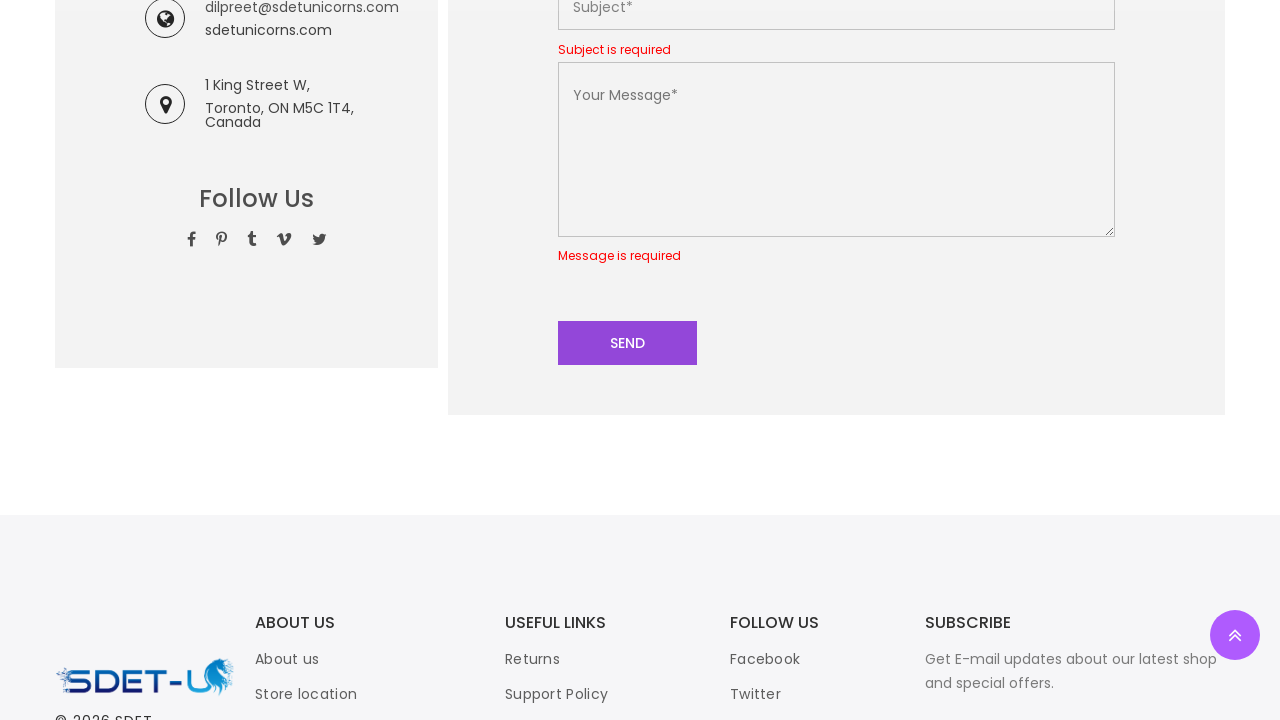

Error messages appeared after form submission
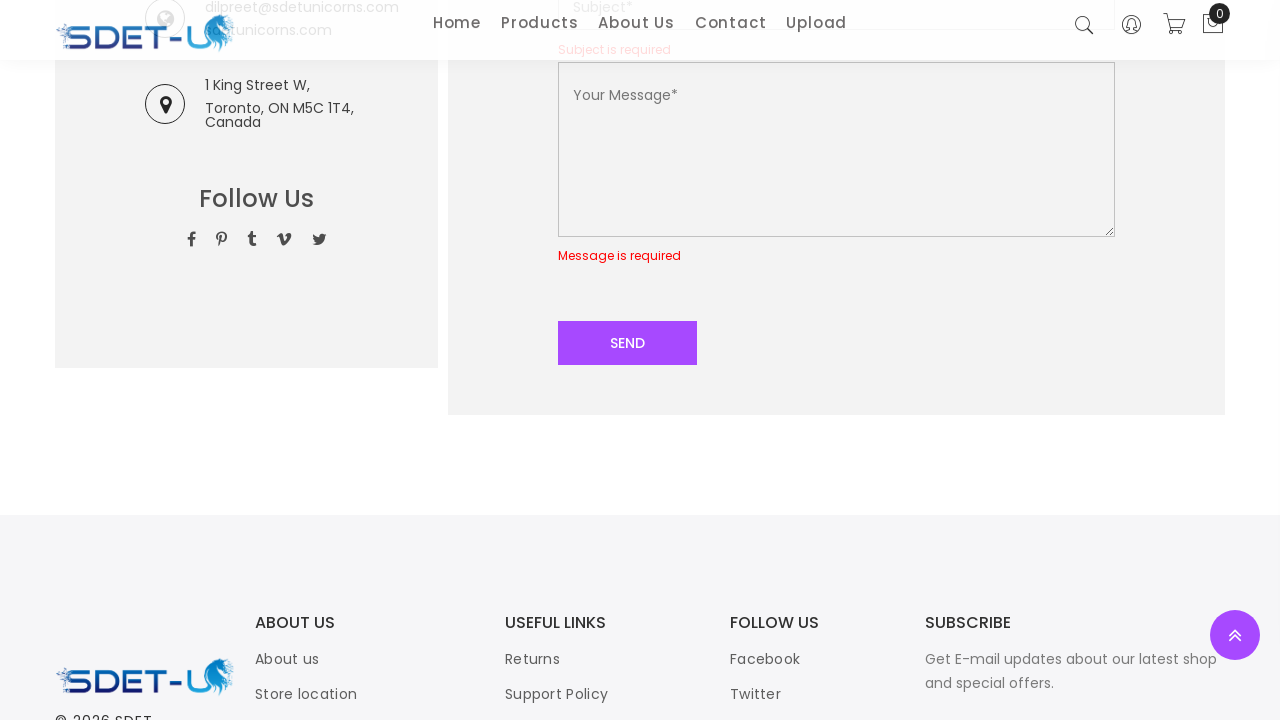

Retrieved all error elements from the page
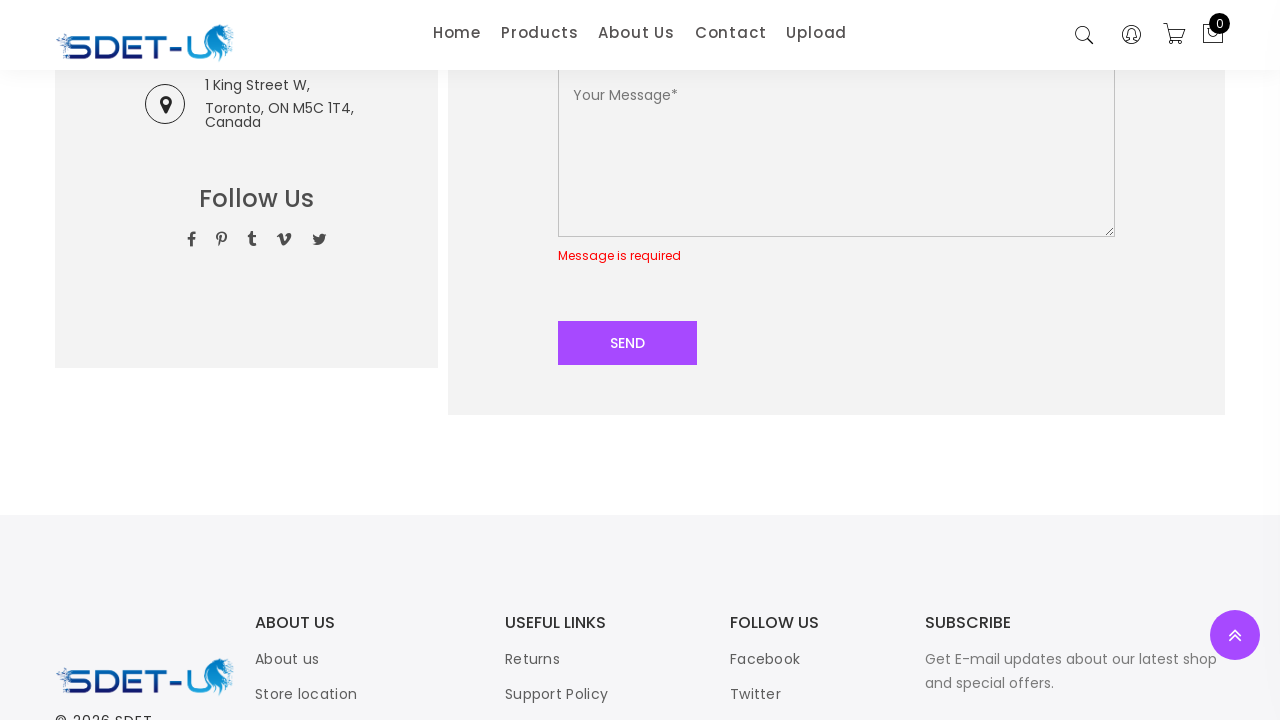

Verified that exactly 4 error messages are displayed
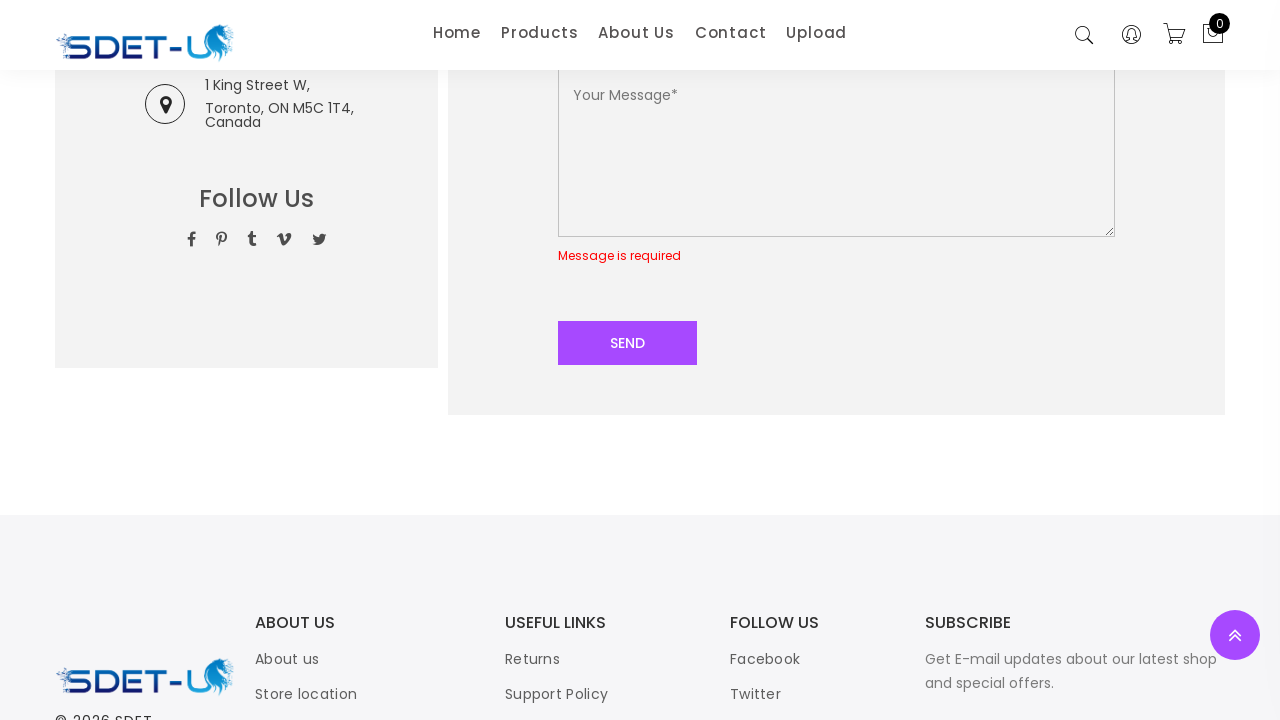

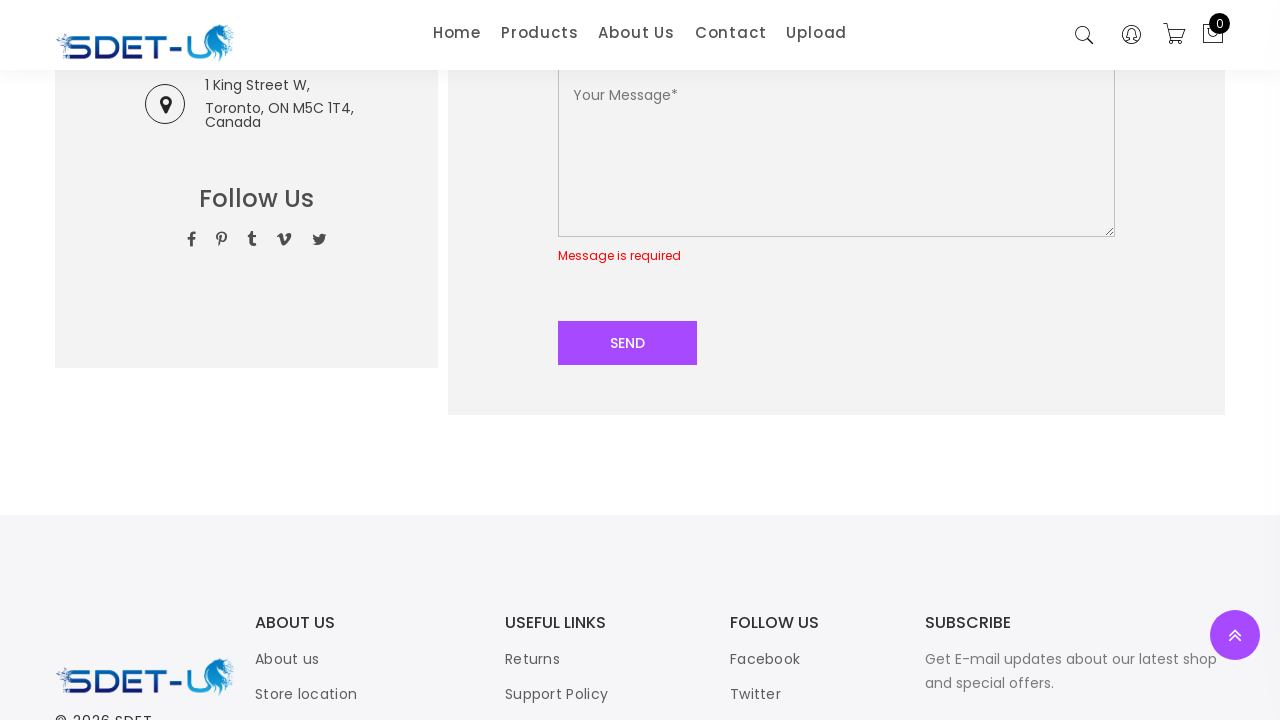